Navigates to the e-commerce website and verifies that the search box element is present on the page

Starting URL: https://rahulshettyacademy.com/seleniumPractise/#/

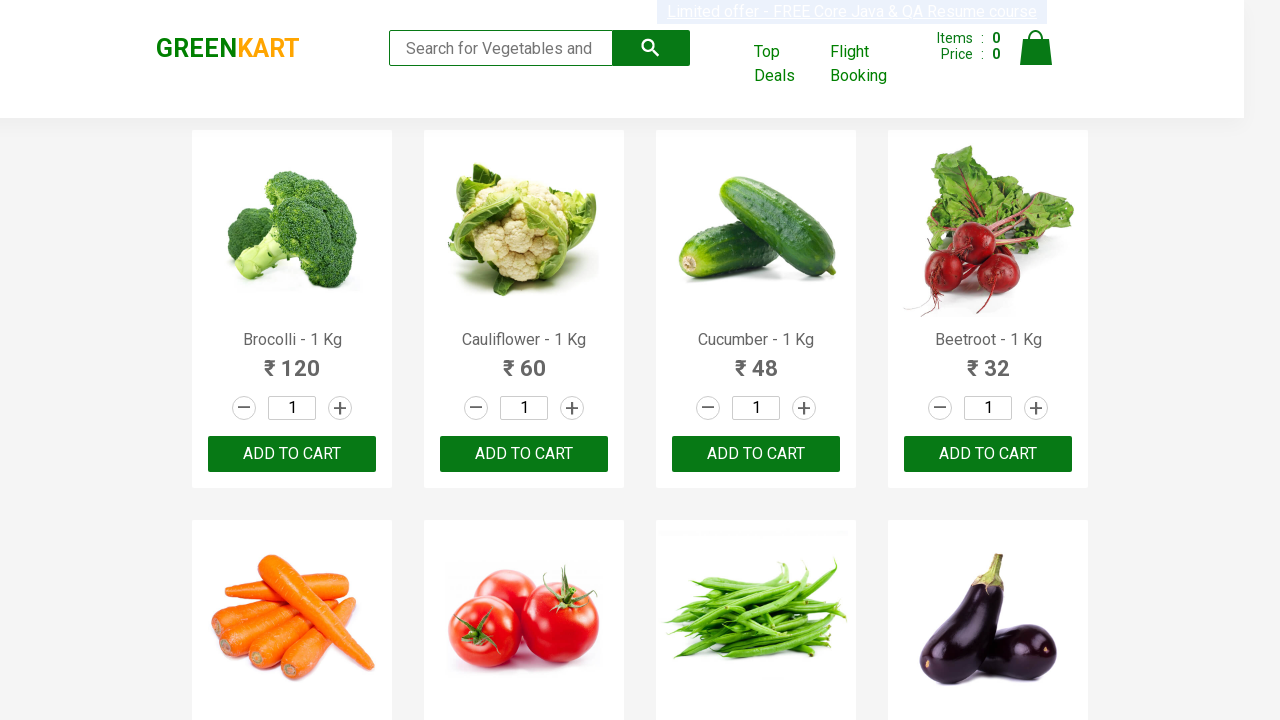

Waited for search box element to be present on the page
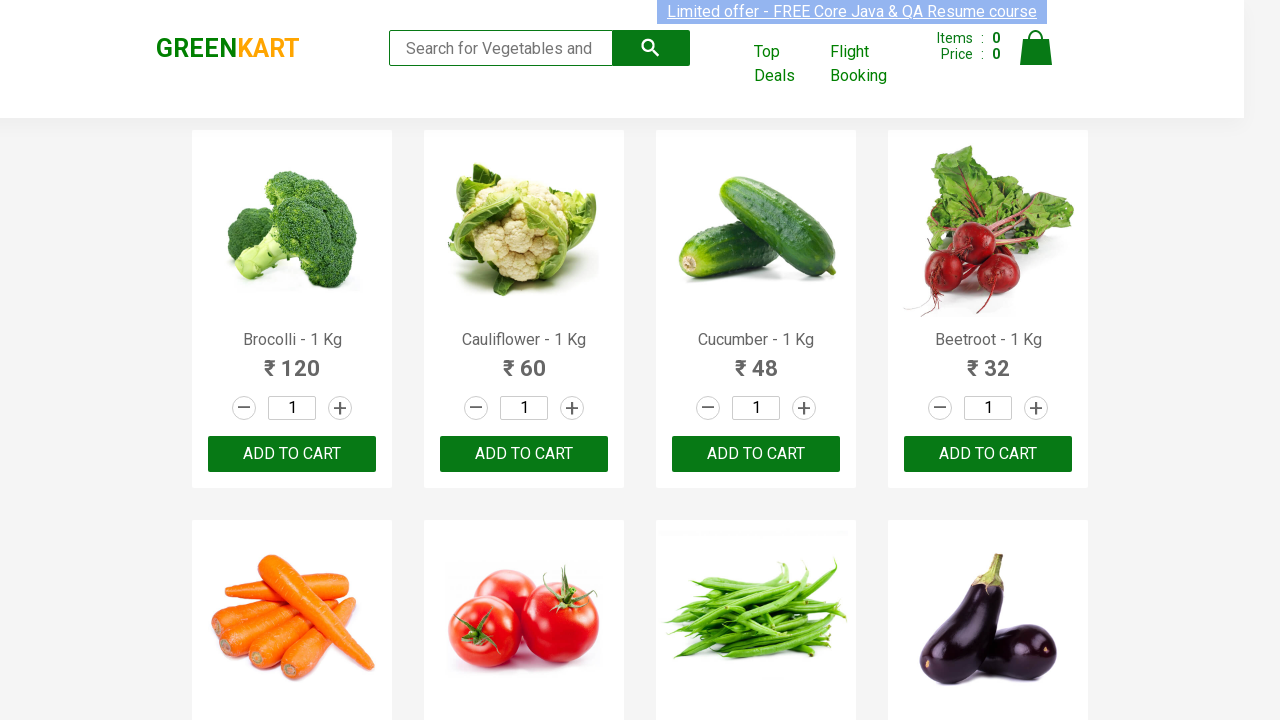

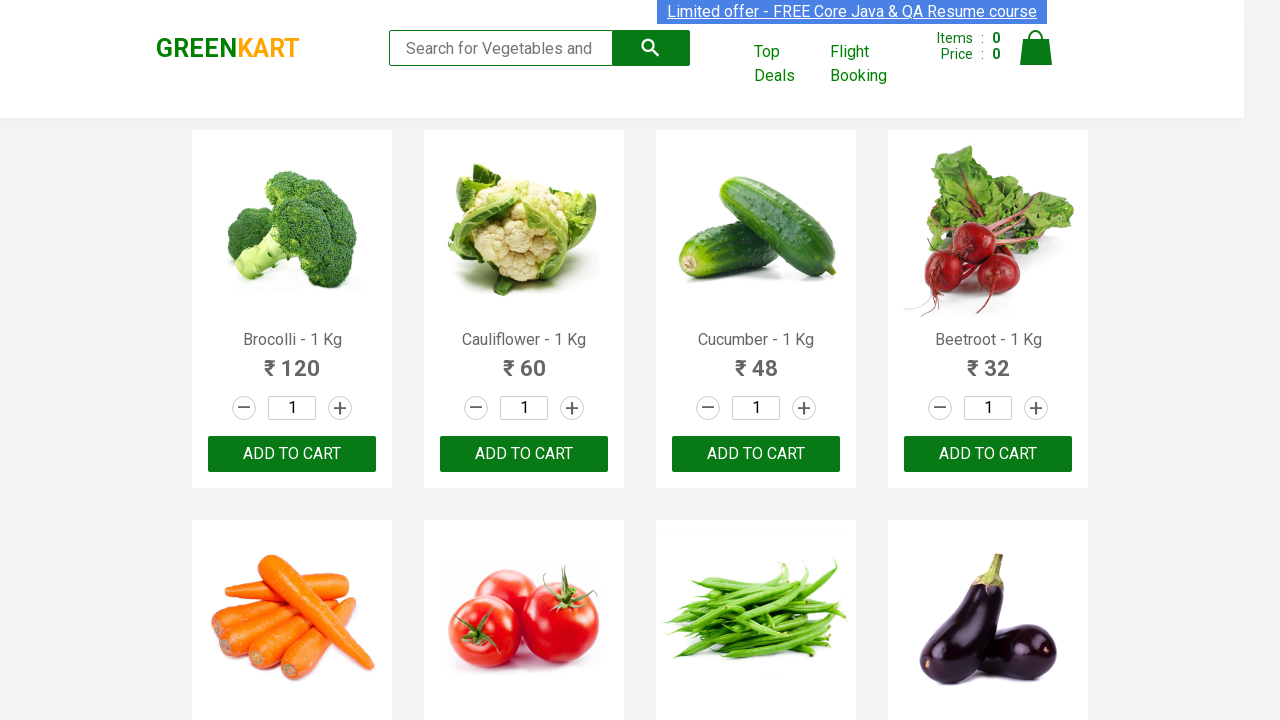